Navigates to the Gajanan Maharaj website and maximizes the browser window

Starting URL: https://www.gajananmaharaj.org/

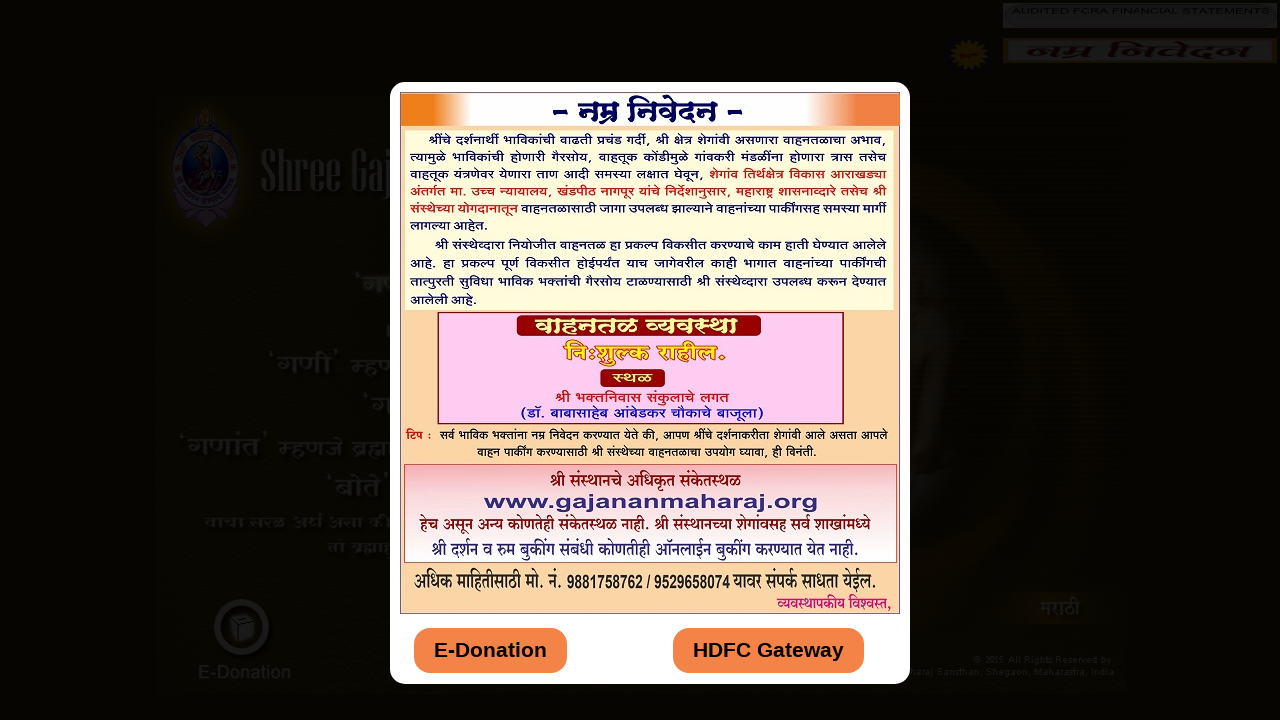

Waited for page to load with domcontentloaded state
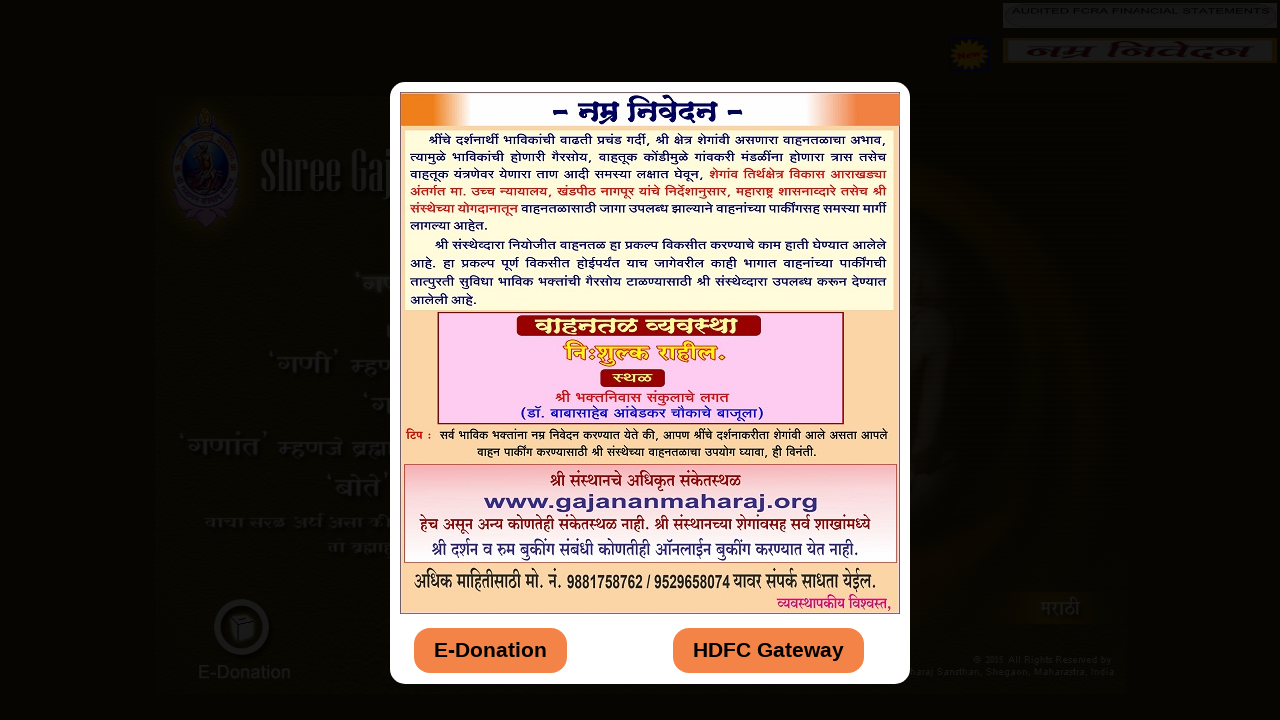

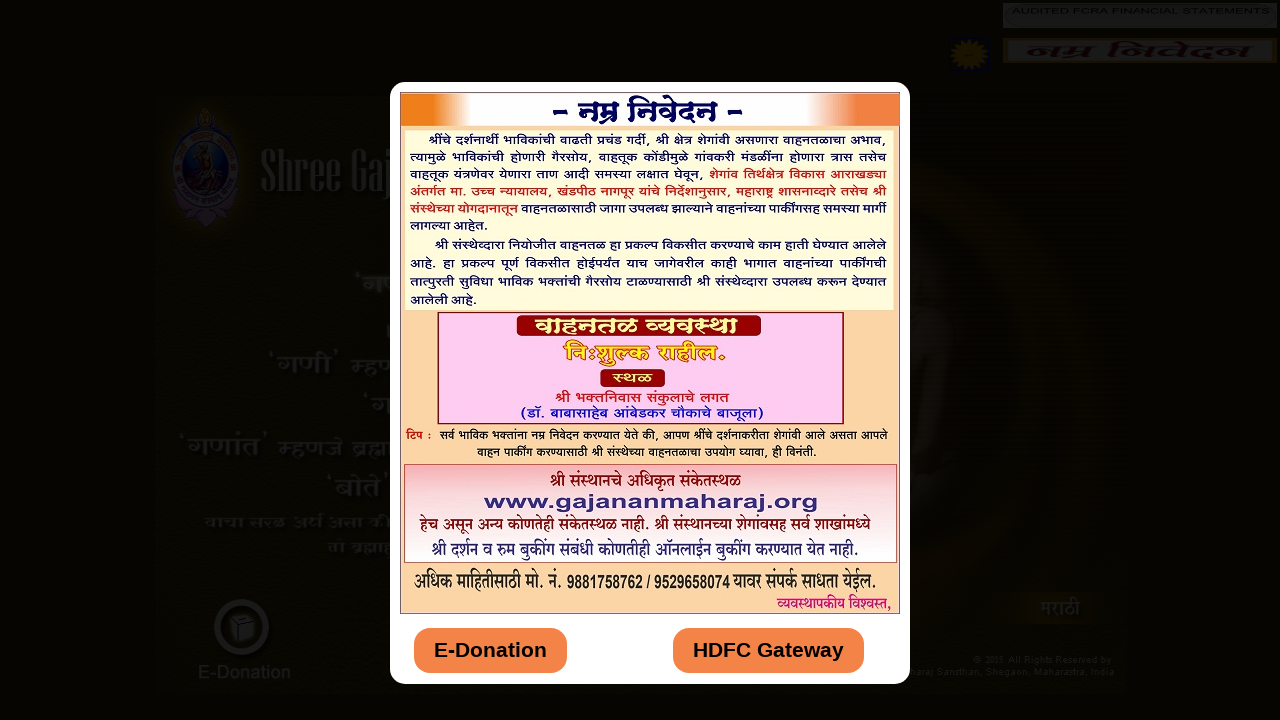